Tests form interactions on a practice page by clicking a checkbox, selecting the corresponding option from a dropdown, entering the text in an input field, triggering an alert, and verifying the alert message contains the expected text.

Starting URL: http://qaclickacademy.com/practice.php

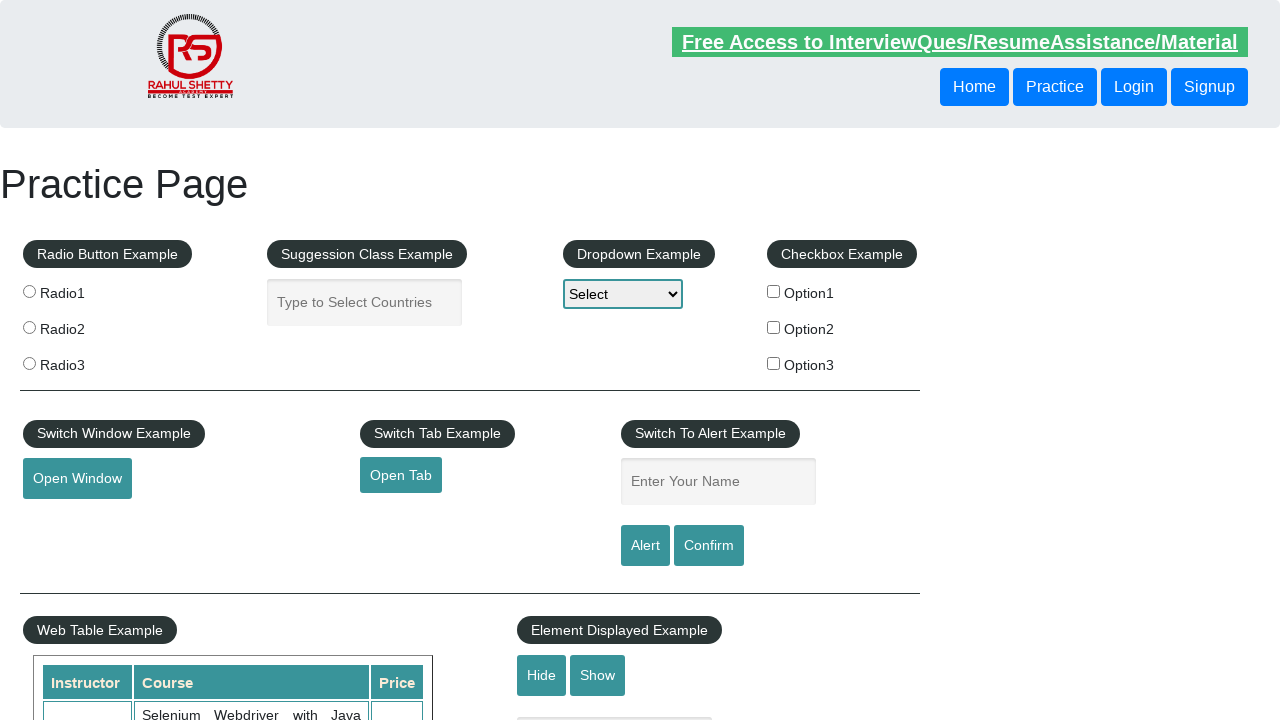

Clicked the second checkbox in checkbox-example section at (774, 327) on xpath=//*[@id='checkbox-example']/fieldset/label[2]/input
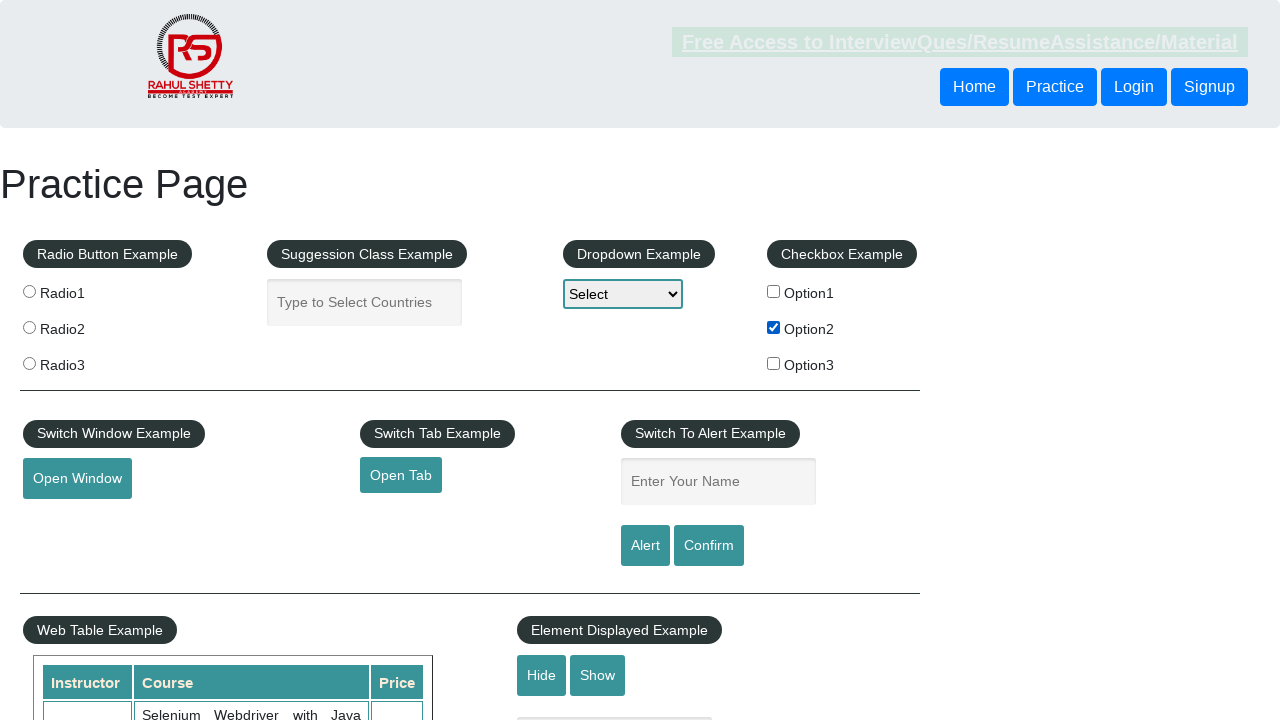

Retrieved checkbox label text: 'Option2'
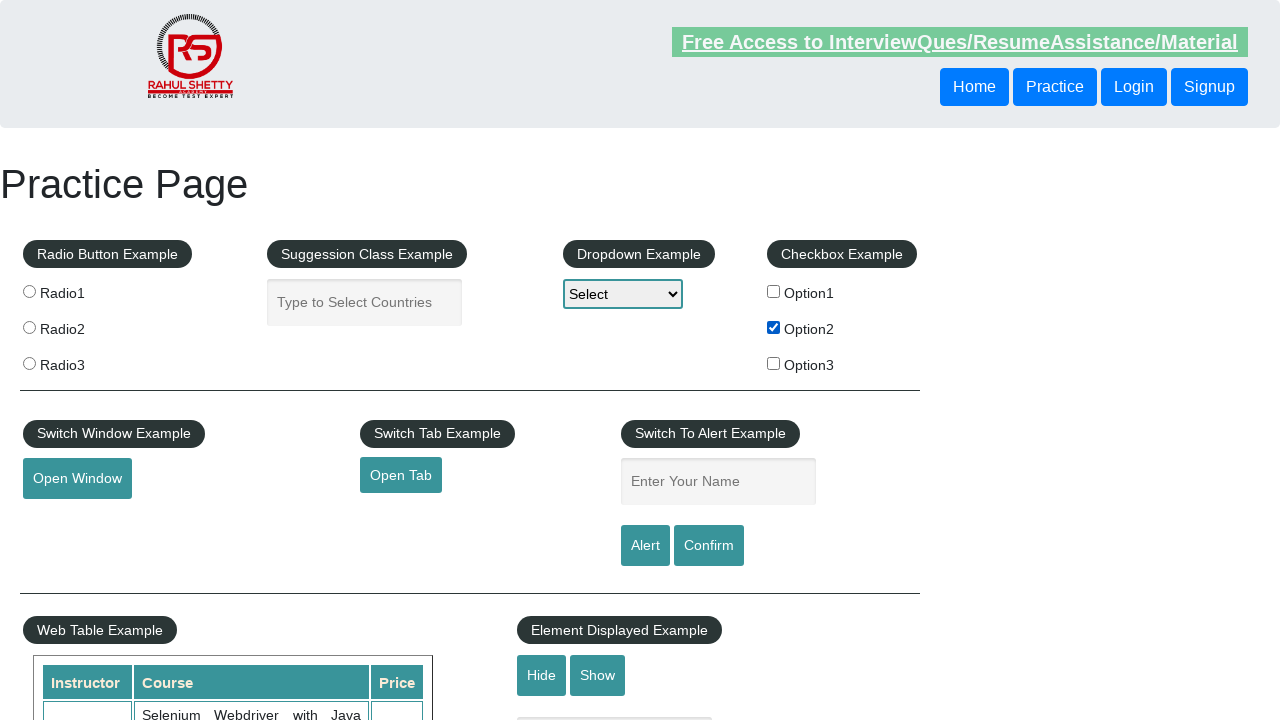

Selected 'Option2' from dropdown-class-example on #dropdown-class-example
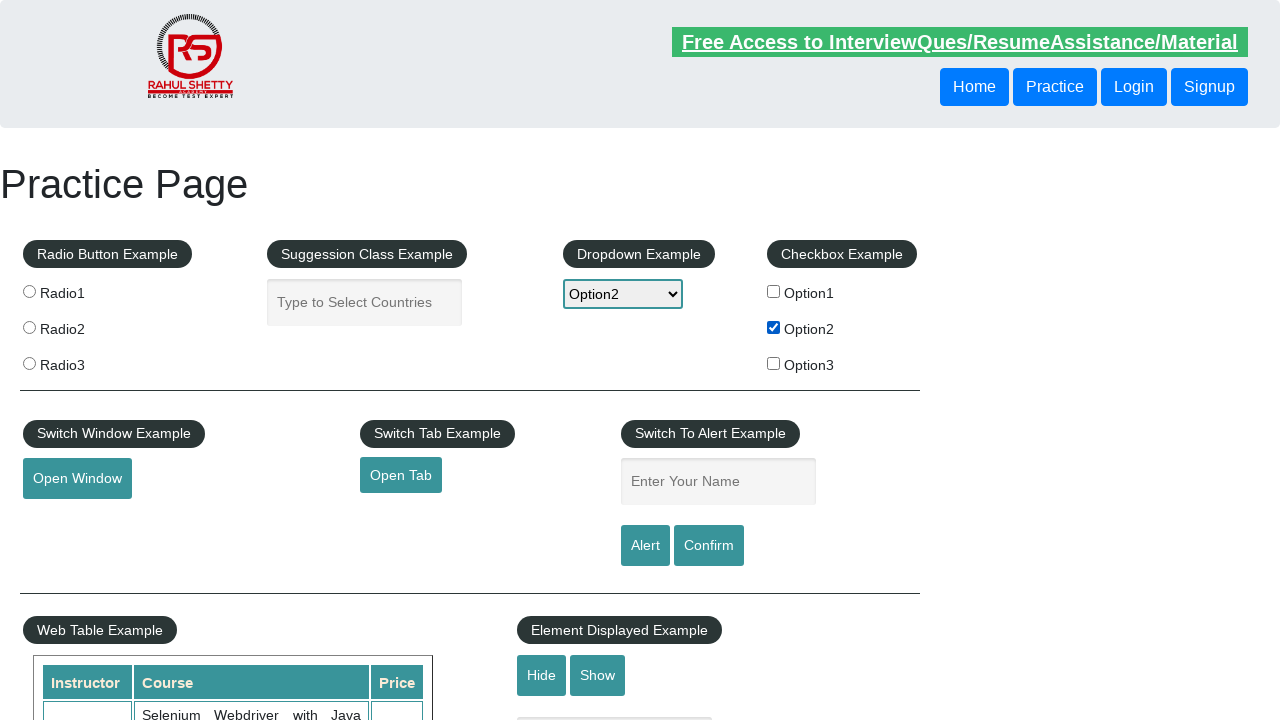

Filled enter-name field with 'Option2' on input[name='enter-name']
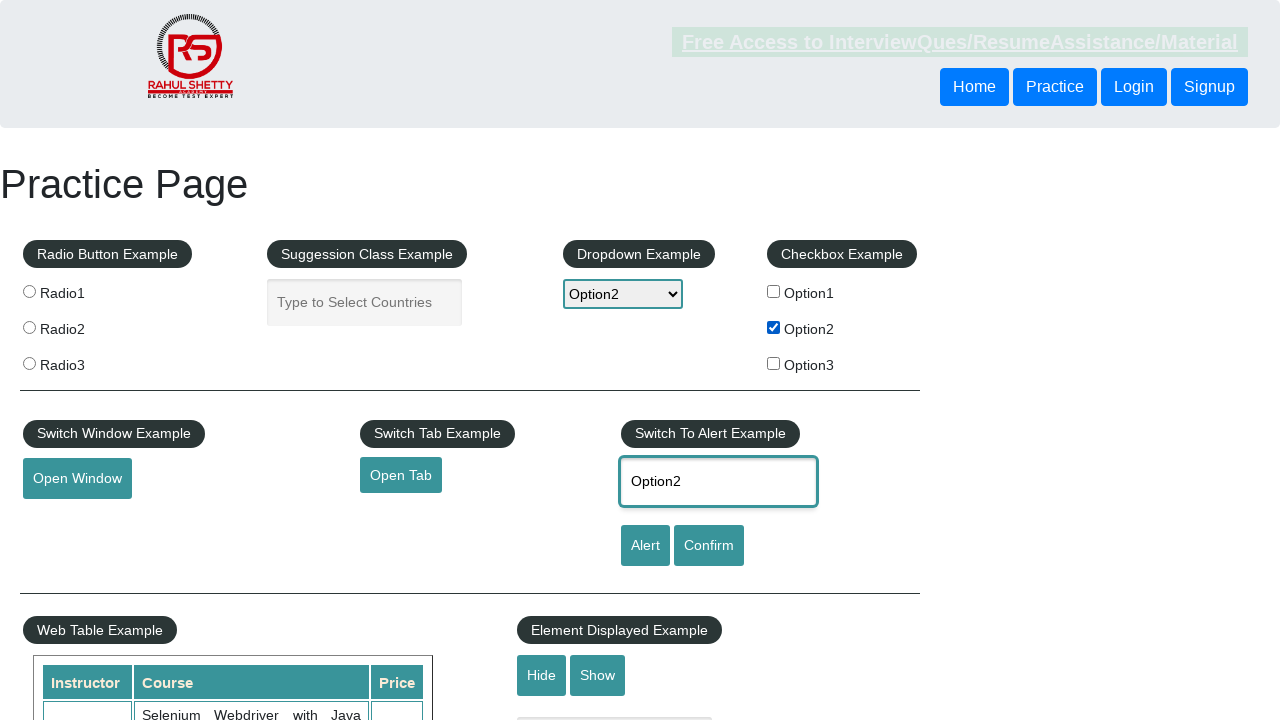

Clicked alertbtn button to trigger alert at (645, 546) on #alertbtn
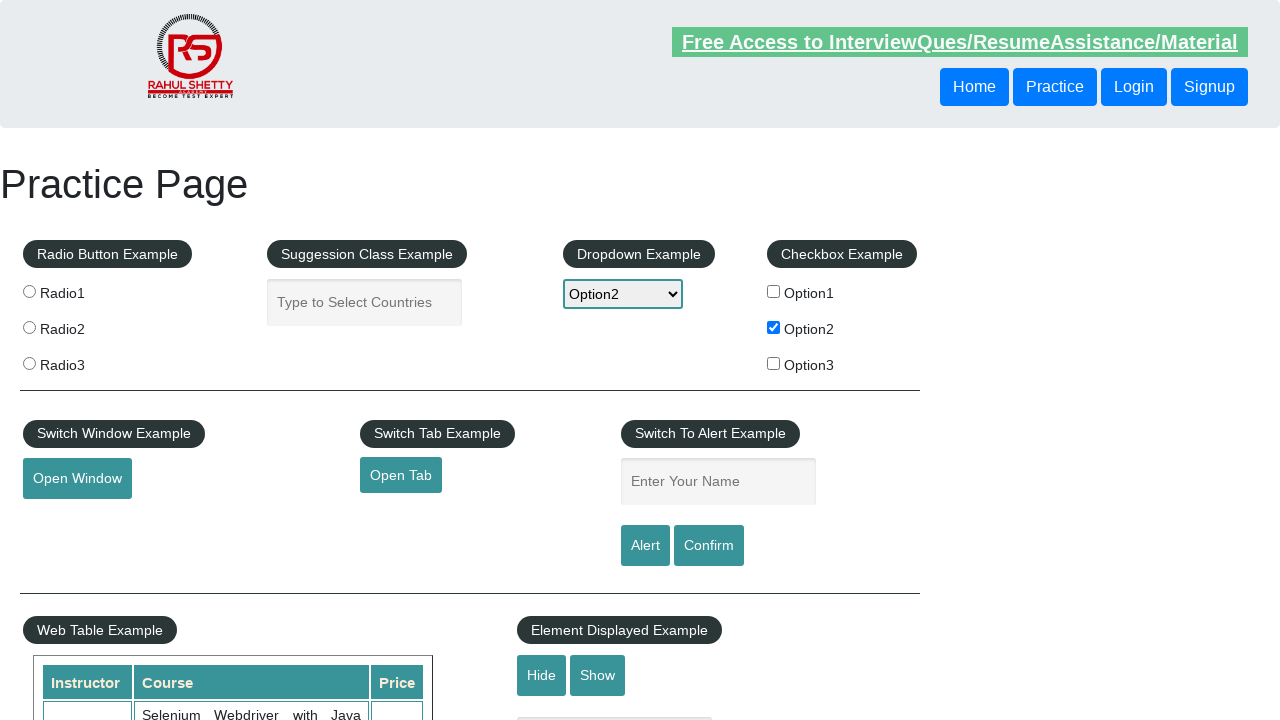

Re-clicked alertbtn to trigger dialog with handler attached at (645, 546) on #alertbtn
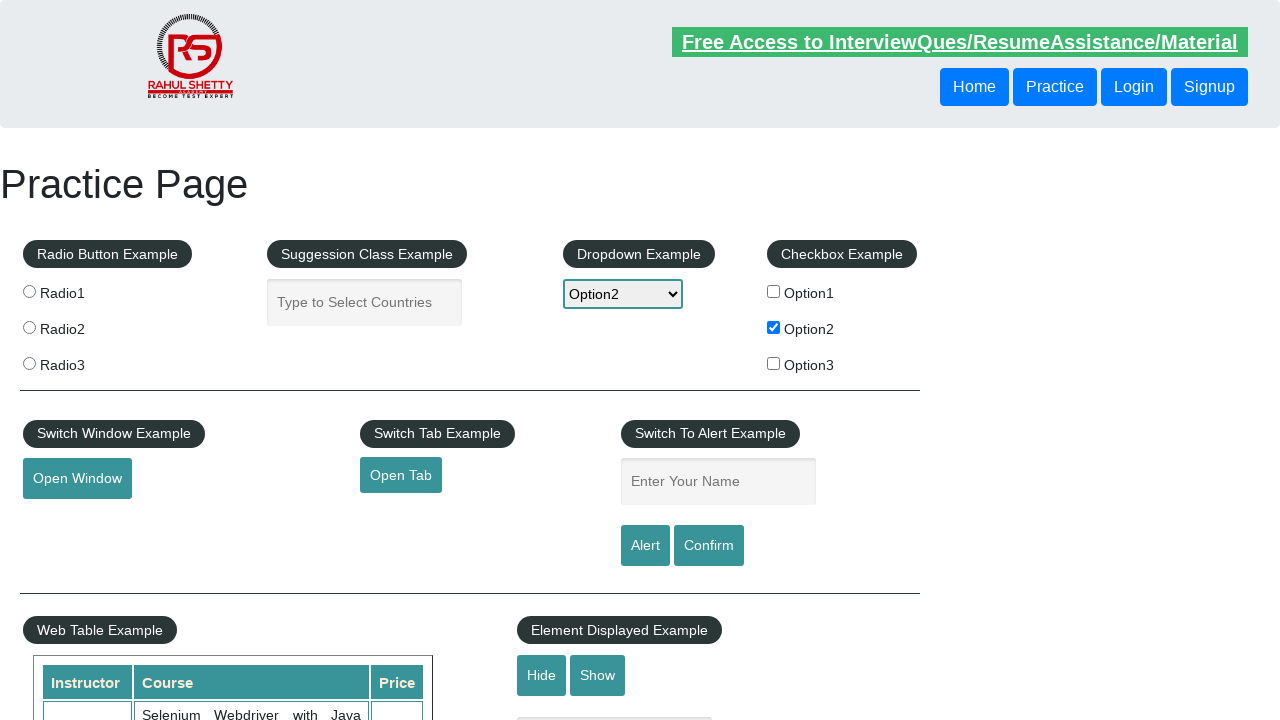

Waited 500ms for dialog handling to complete
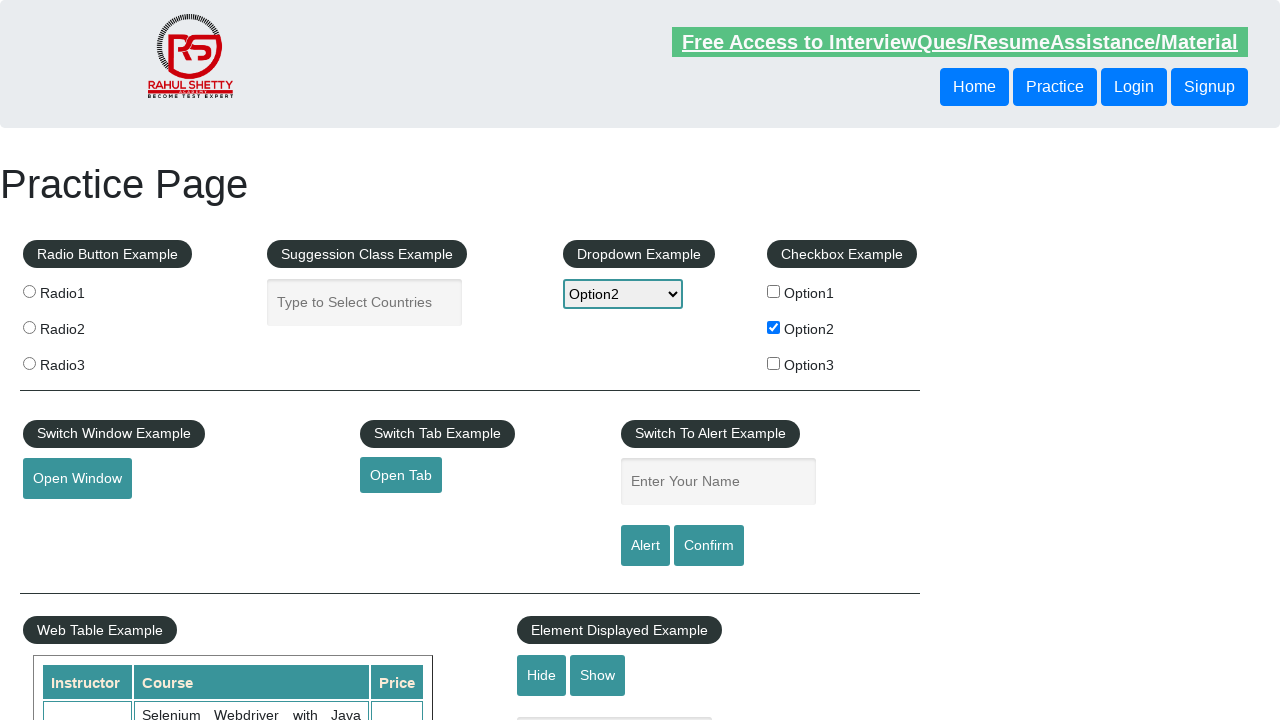

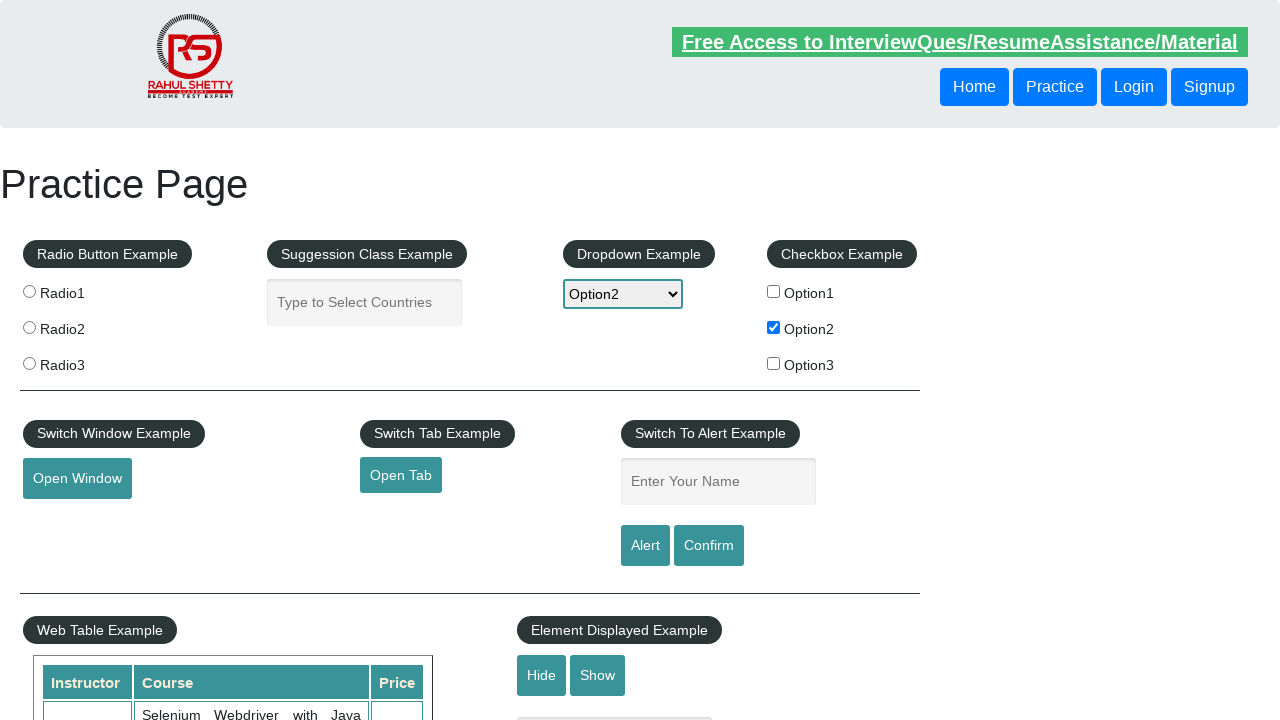